Tests the Simple Form Demo functionality by clicking on the demo link, entering text in an input field, clicking a button to show the input, and verifying the message is displayed correctly.

Starting URL: https://www.lambdatest.com/selenium-playground/

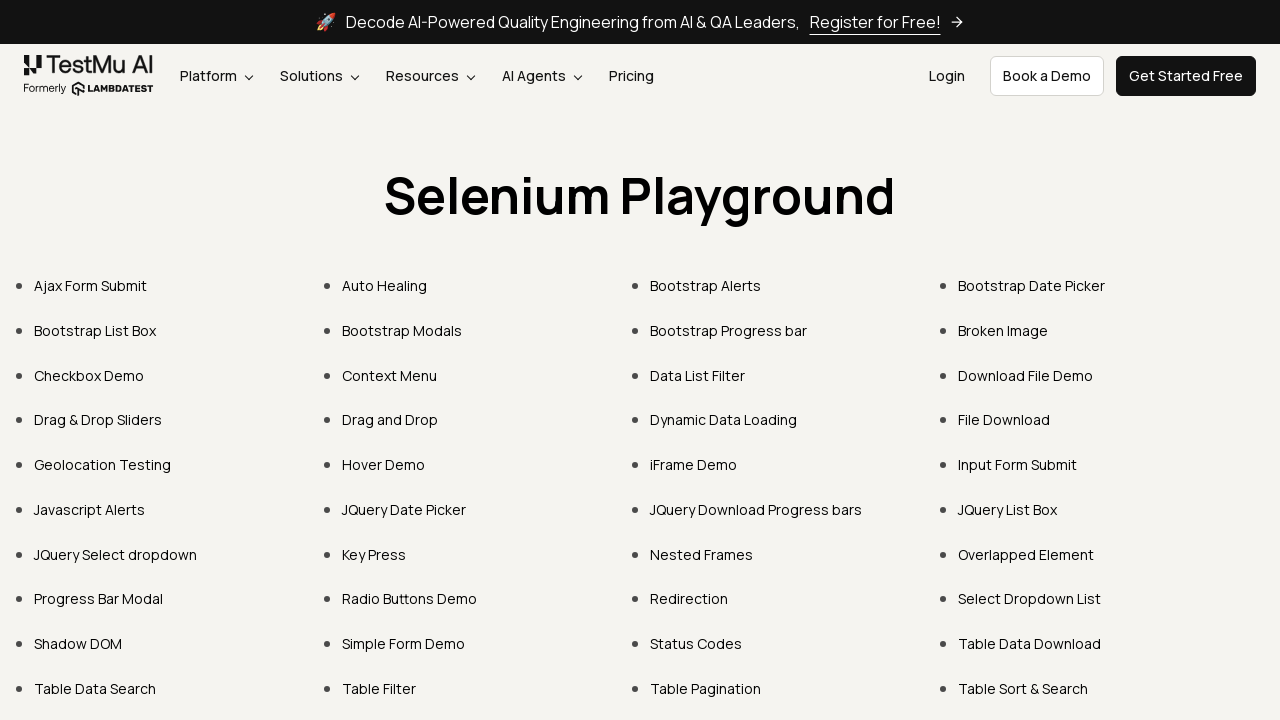

Clicked on Simple Form Demo link at (404, 644) on text=Simple Form Demo
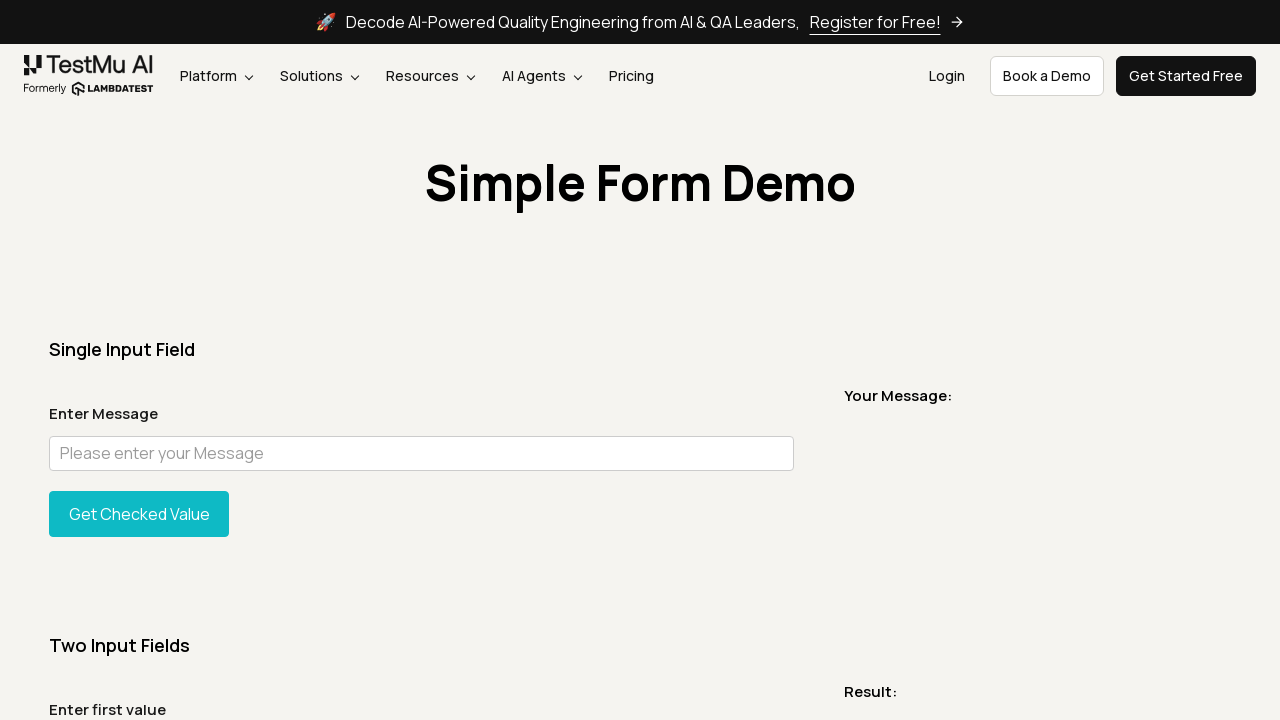

Input field became visible
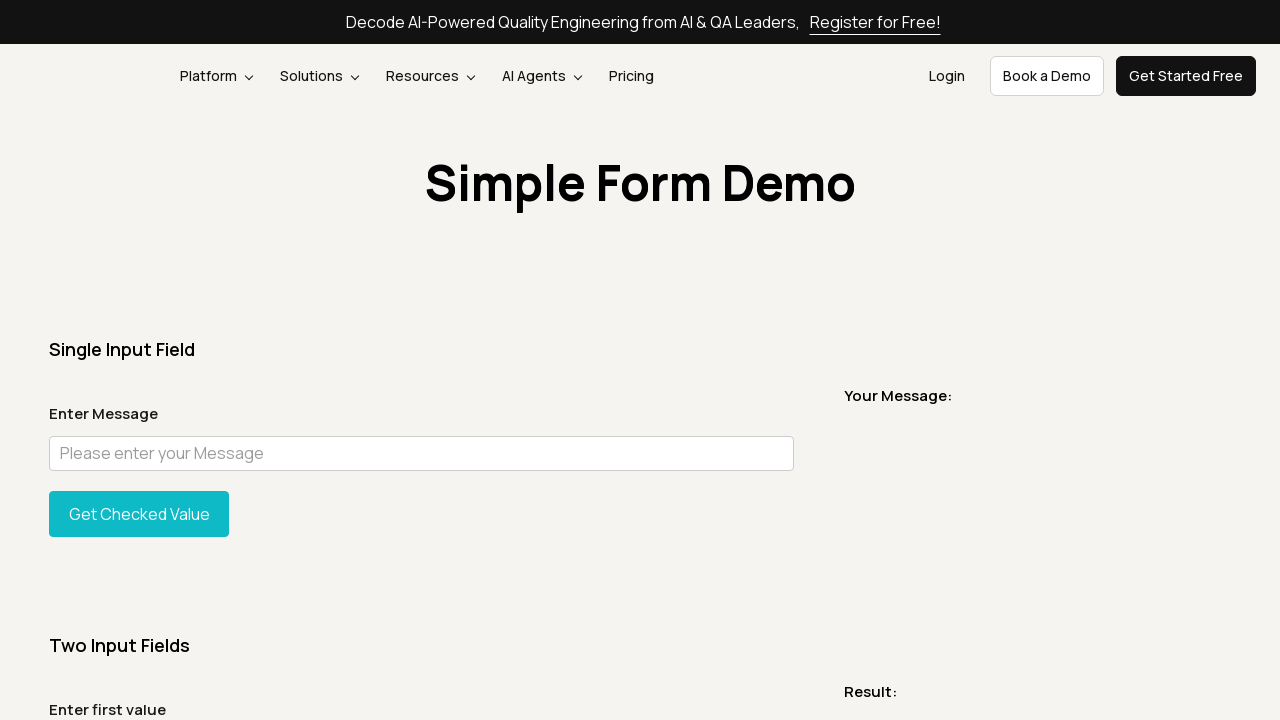

Entered 'Rawan' in the input field on input#user-message
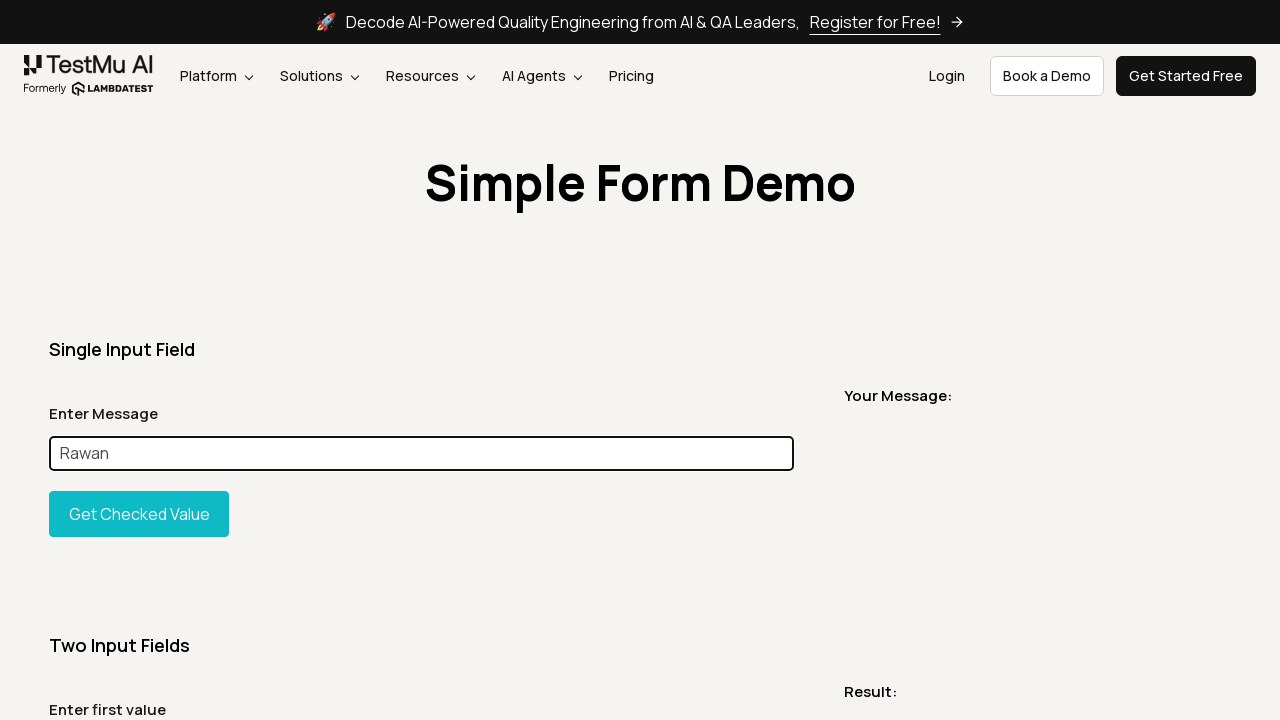

Clicked the Show Input button at (139, 514) on #showInput
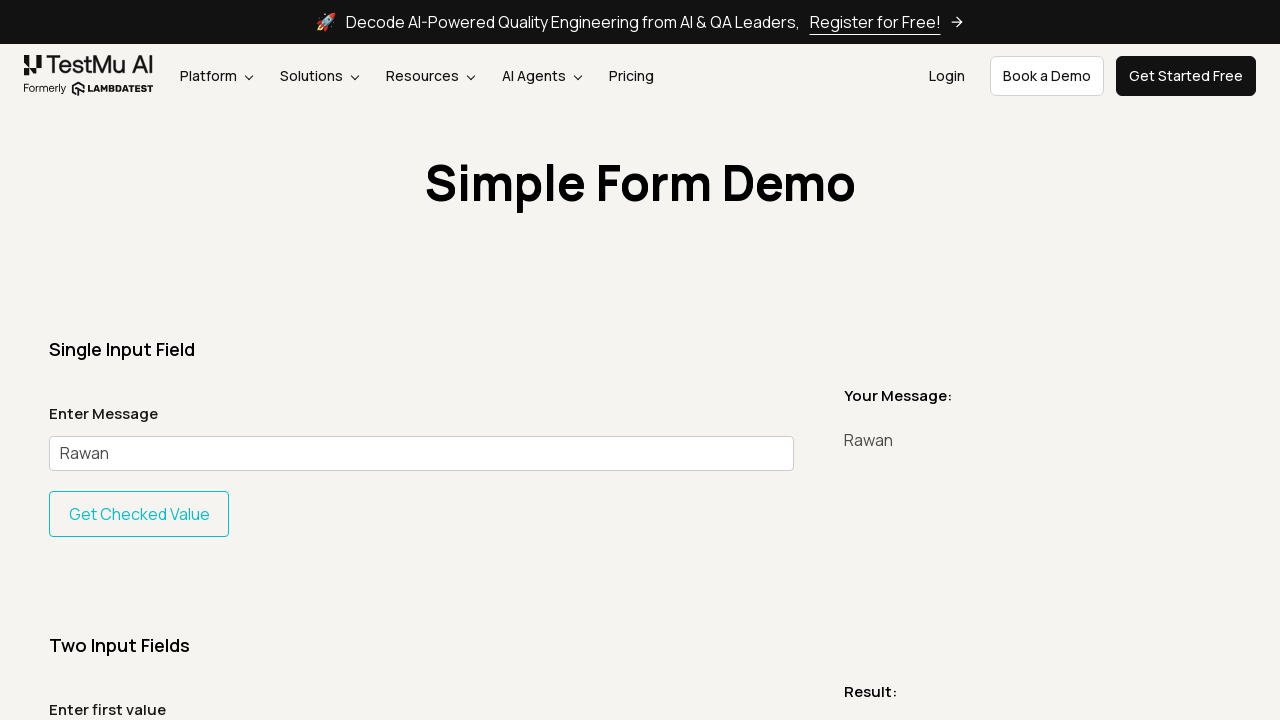

Message element became visible
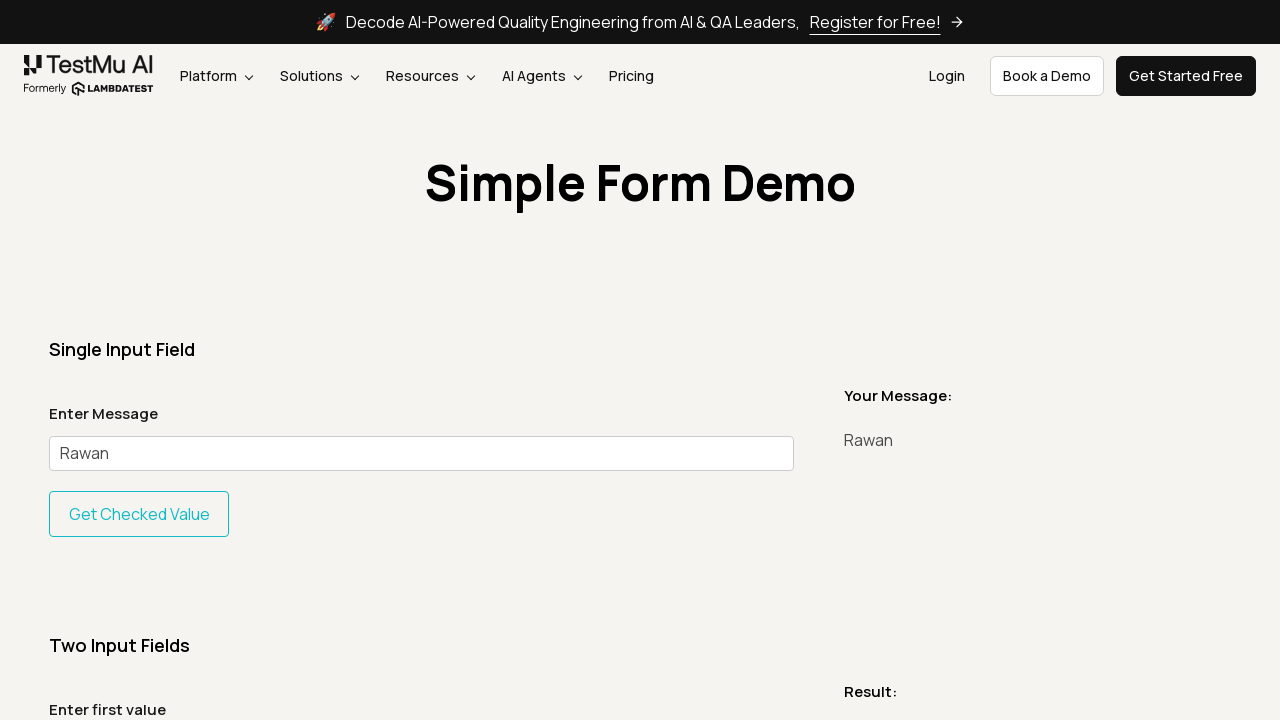

Retrieved message text content
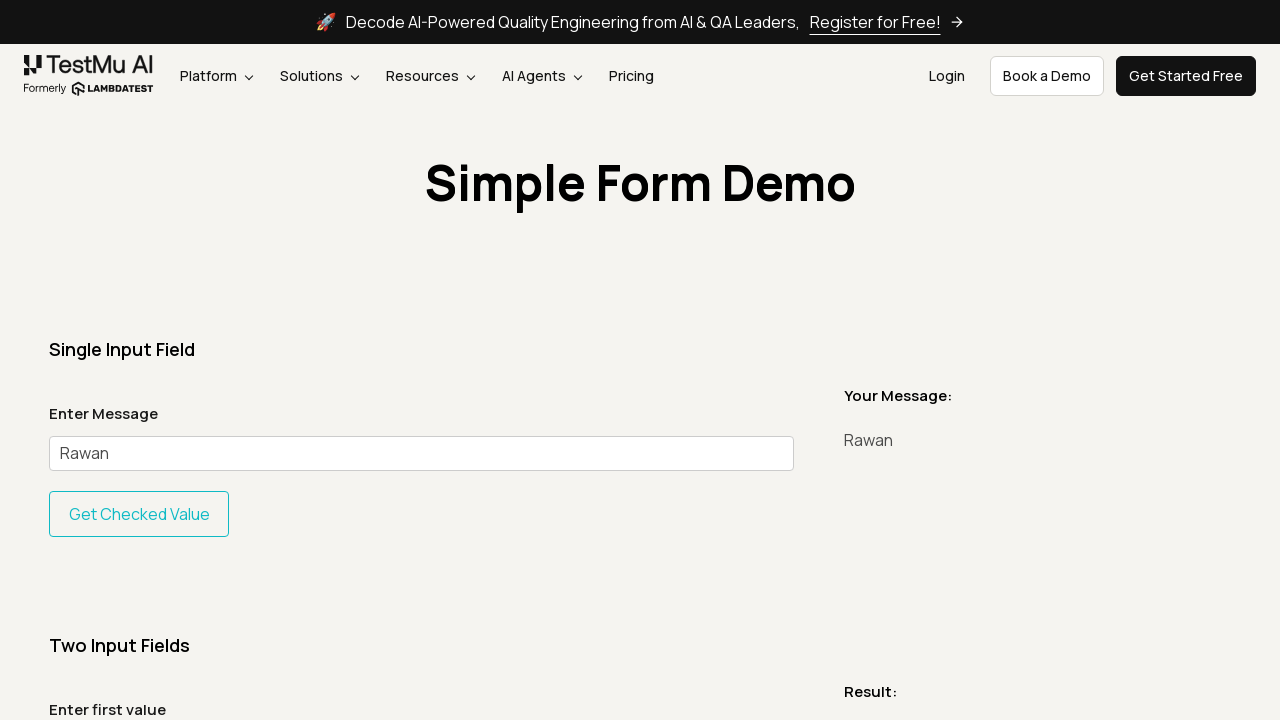

Verified that 'Rawan' is displayed in the message
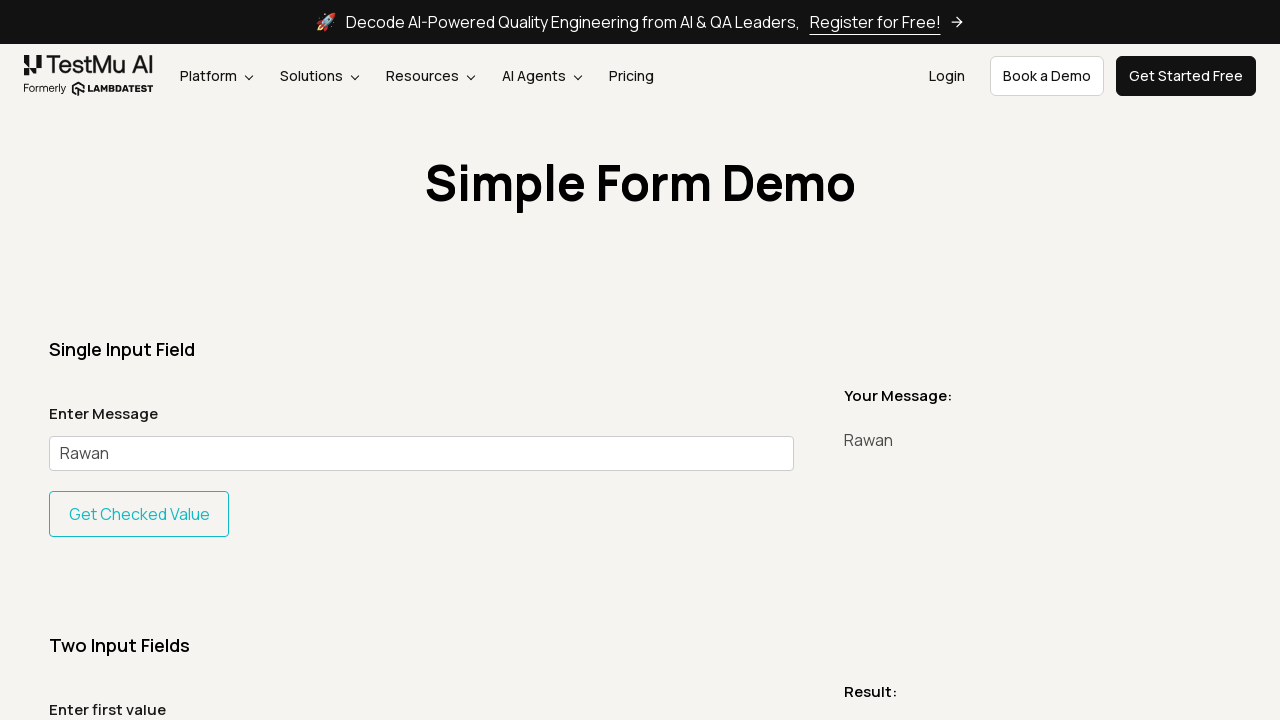

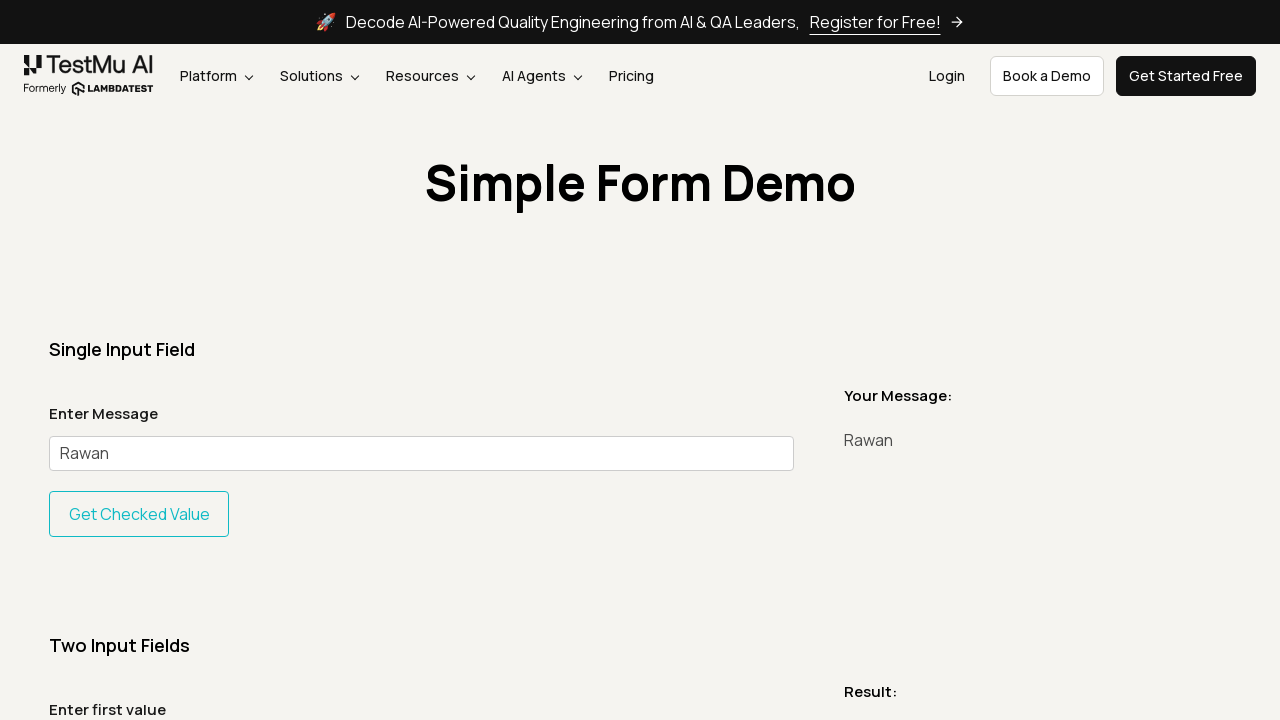